Navigates to Freshworks website and verifies footer links are present and accessible

Starting URL: https://www.freshworks.com/

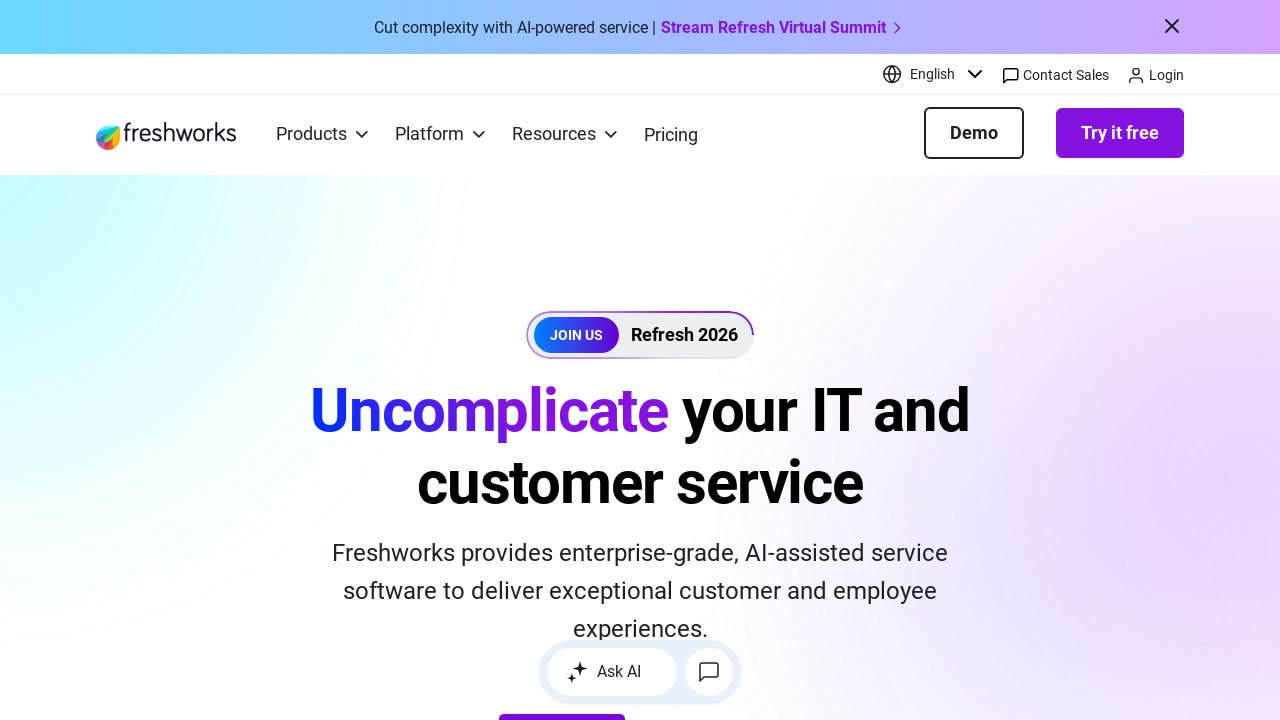

Navigated to Freshworks website
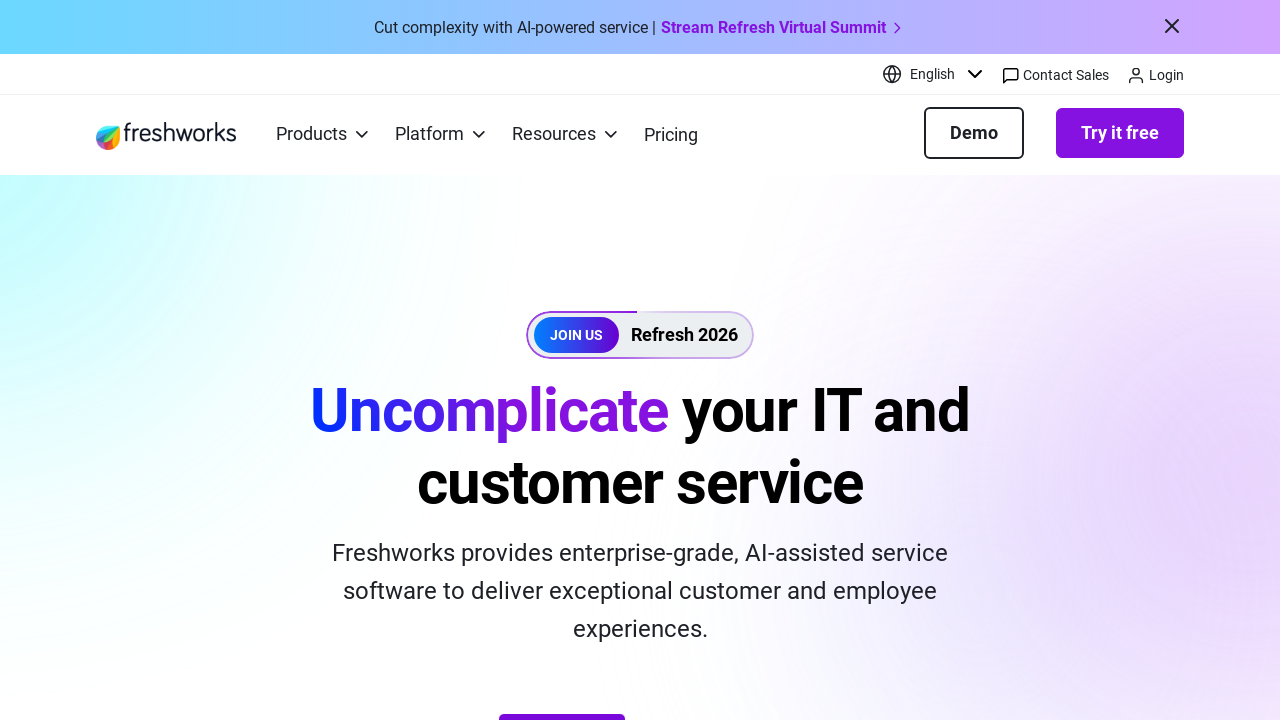

Footer links selector loaded
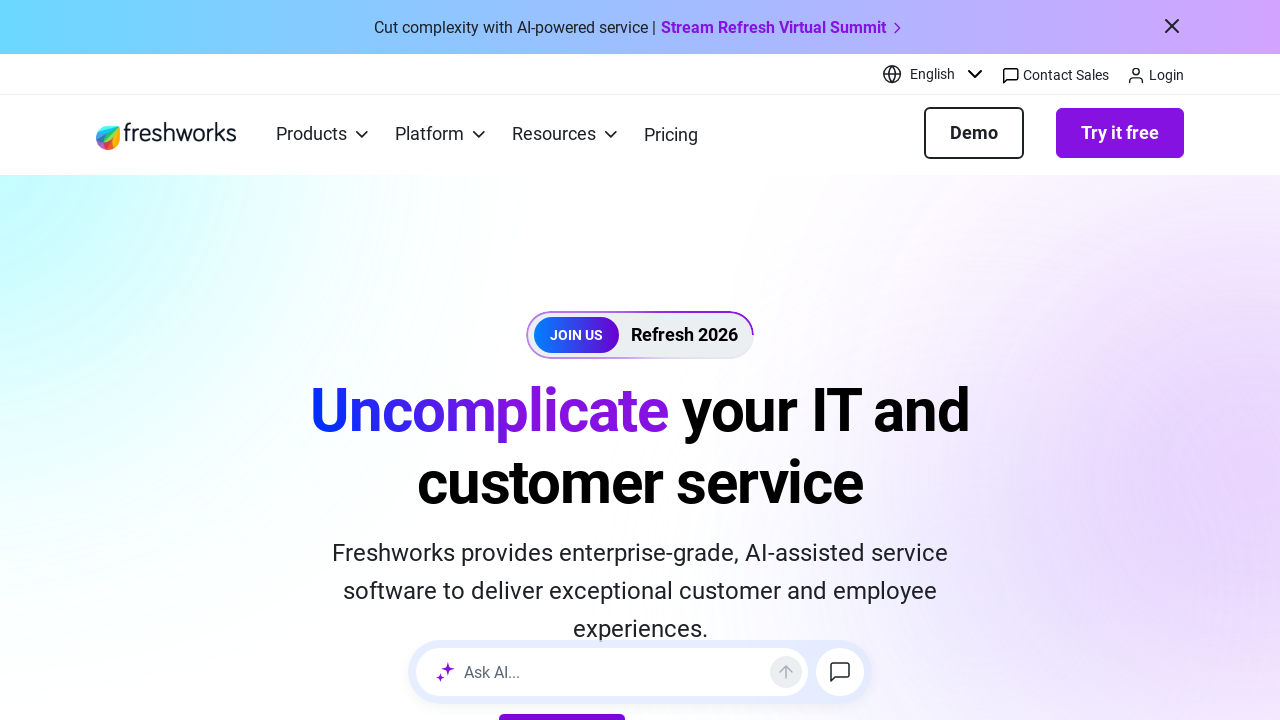

Retrieved all footer links
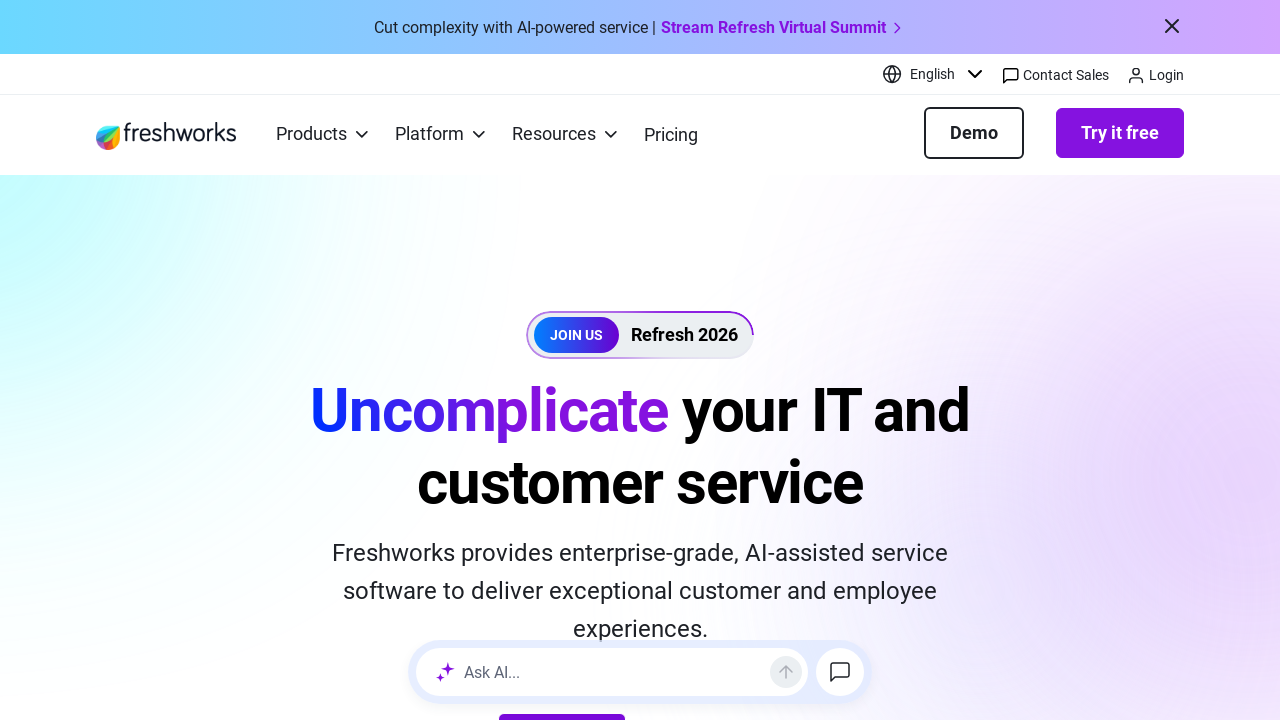

Verified that footer links are present (count: 40)
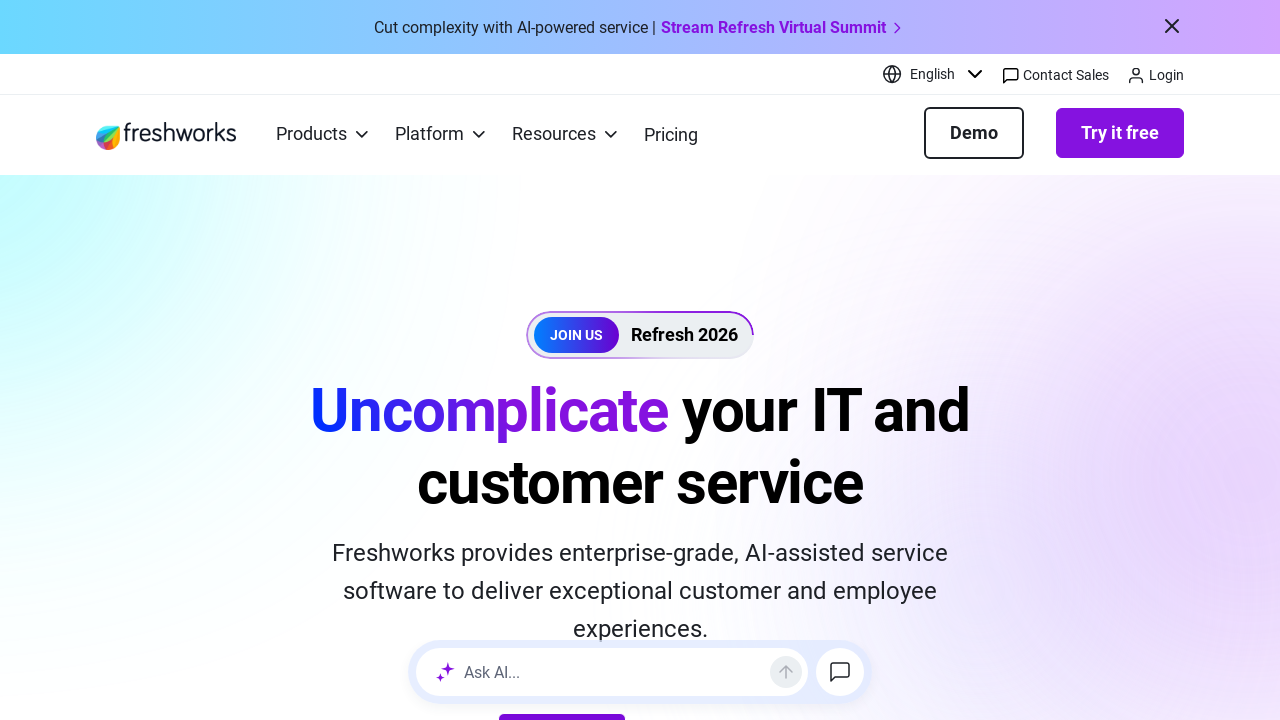

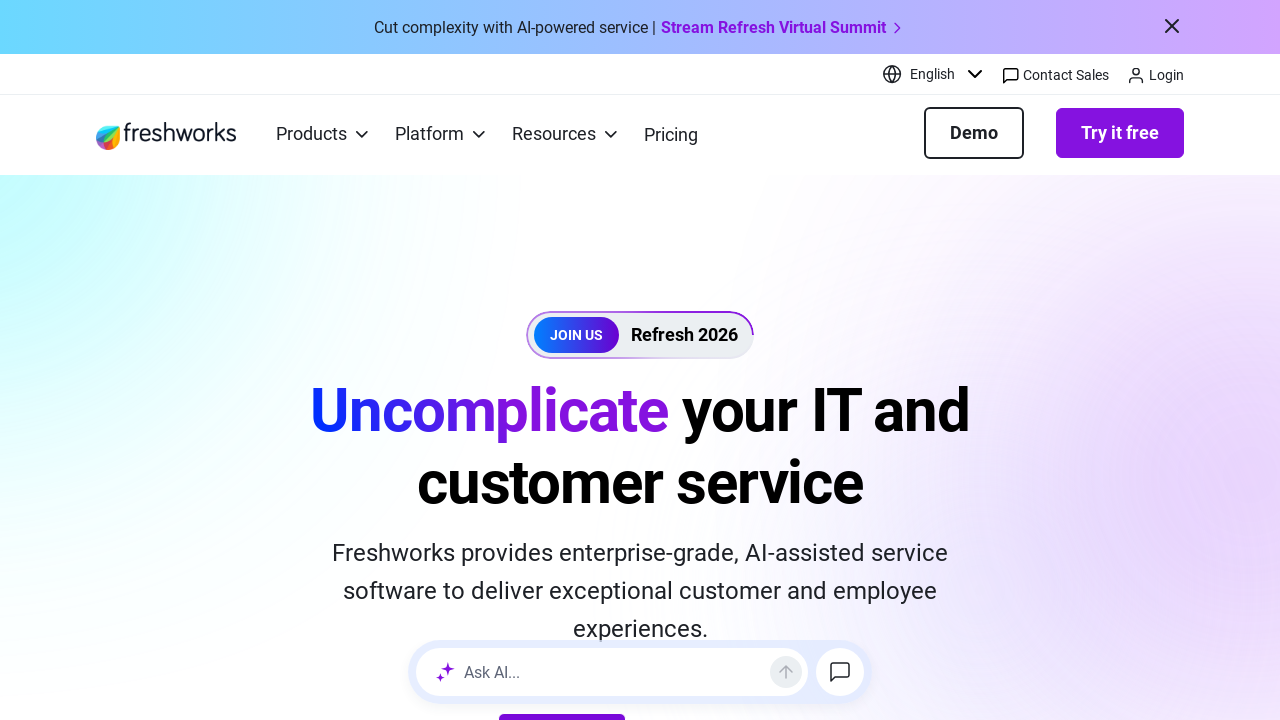